Tests the Contact Us form submission by navigating to the contact page, filling in name, subject, email, and message fields, then submitting the form.

Starting URL: https://atid.store/

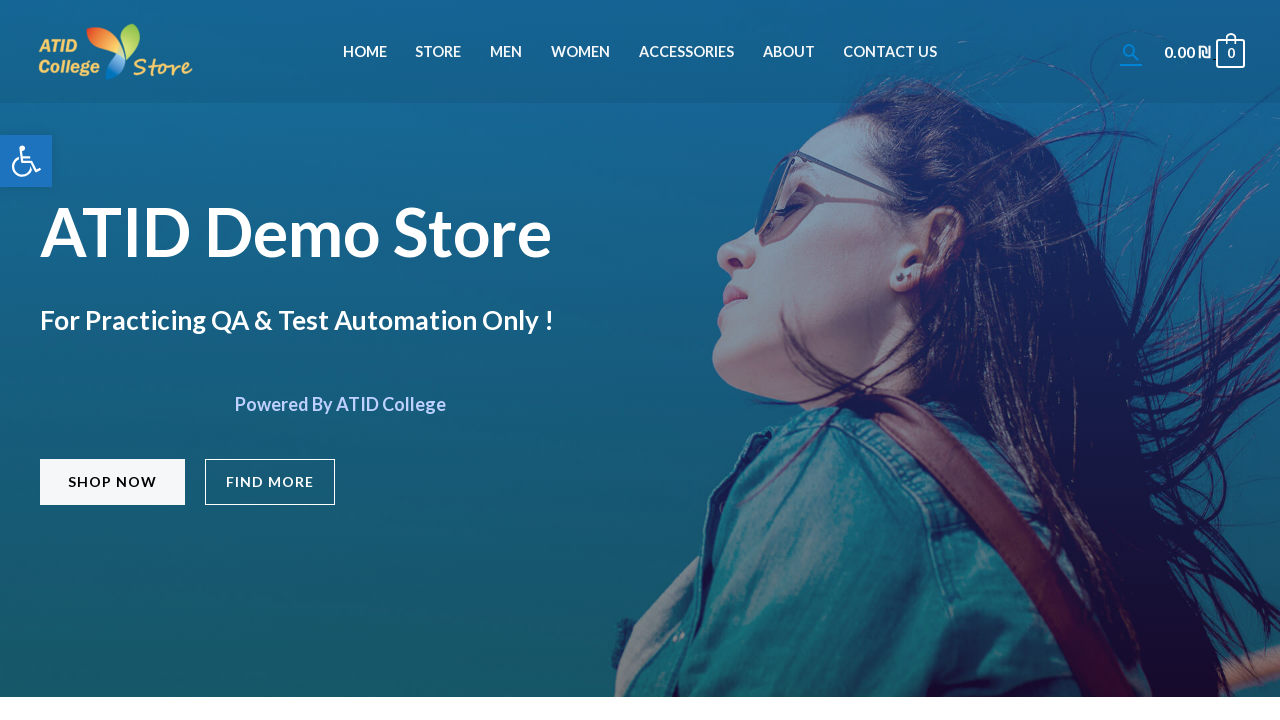

Clicked on Contact Us menu item at (890, 52) on xpath=//*[@id='menu-item-829']/a
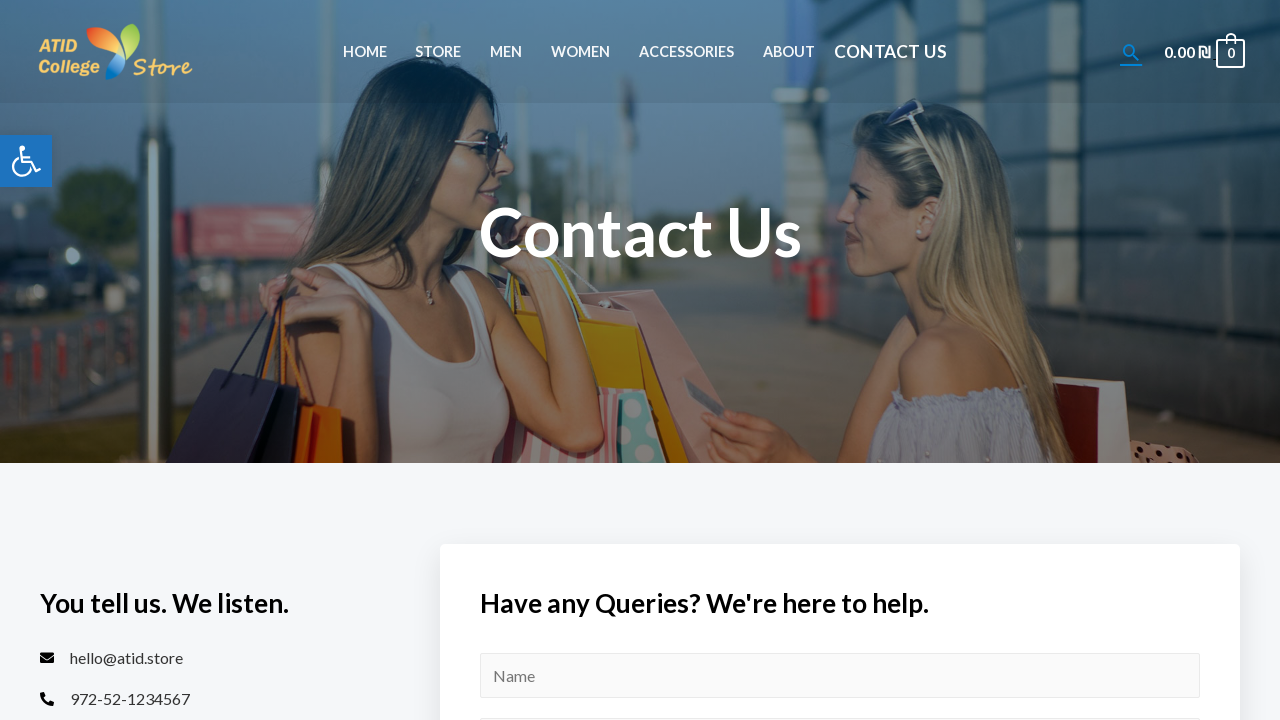

Contact form loaded successfully
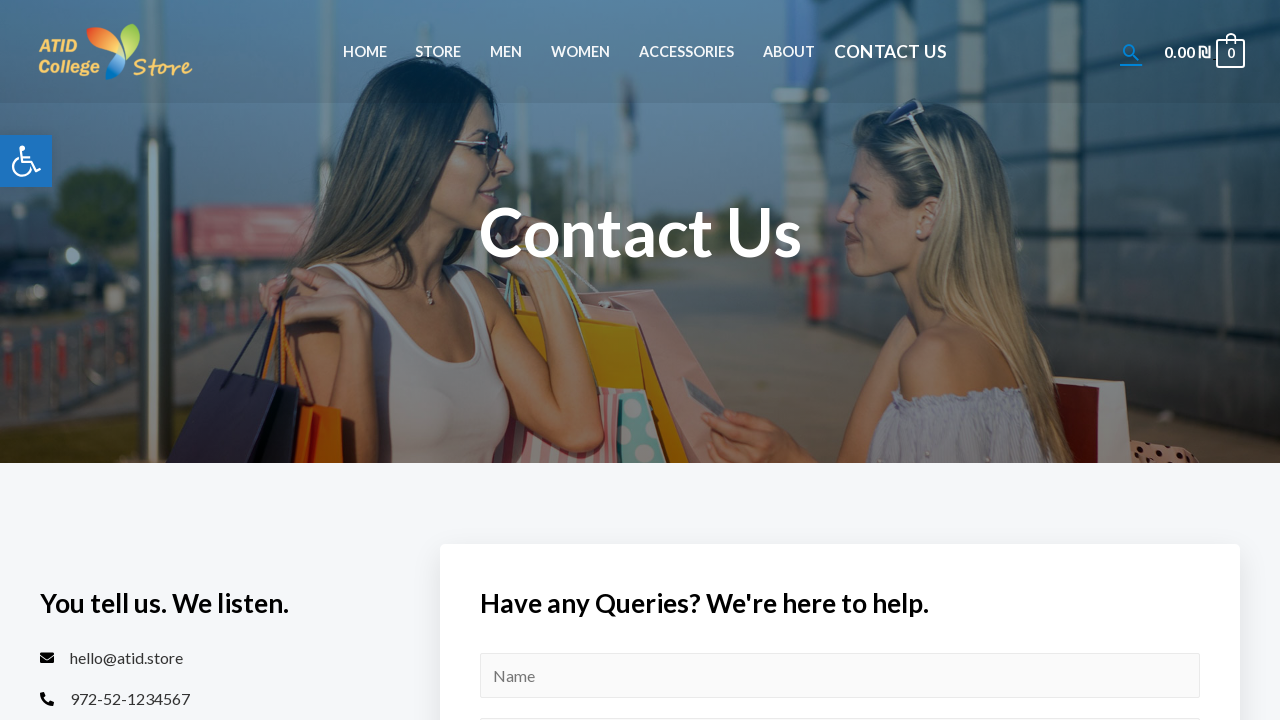

Filled in name field with 'John Anderson' on #wpforms-15-field_0
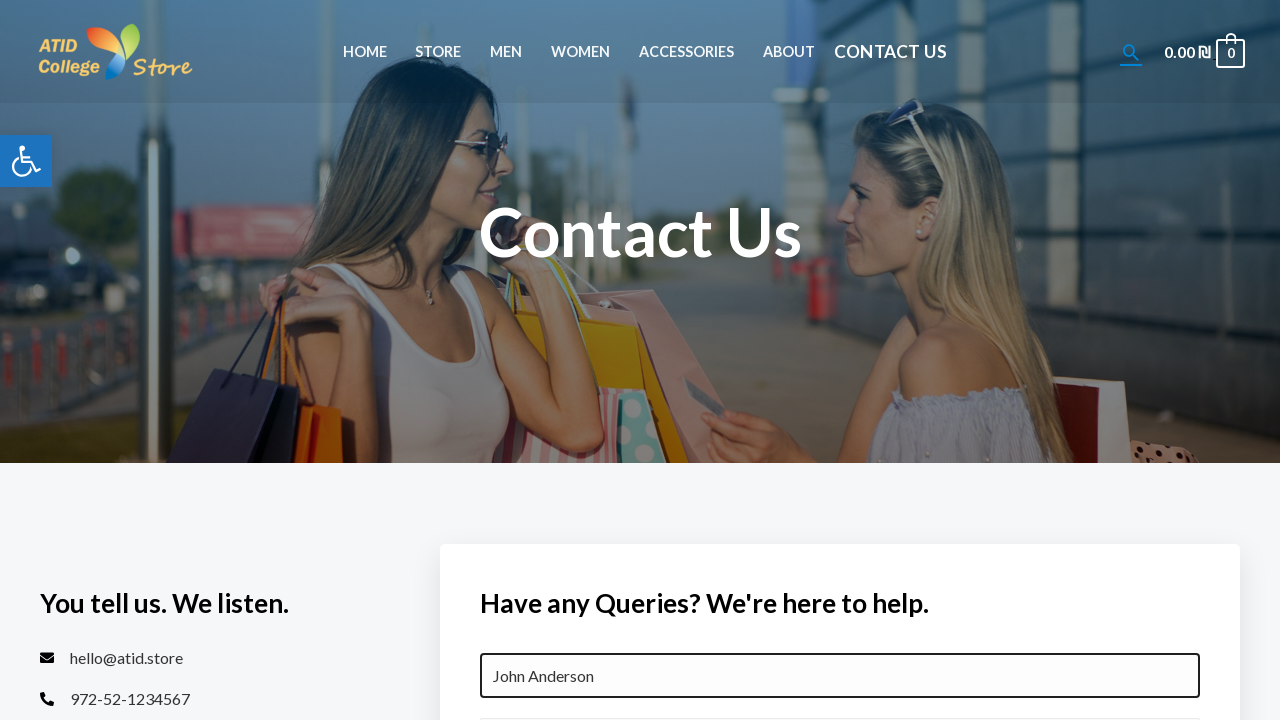

Filled in subject field with 'Product Inquiry' on #wpforms-15-field_5
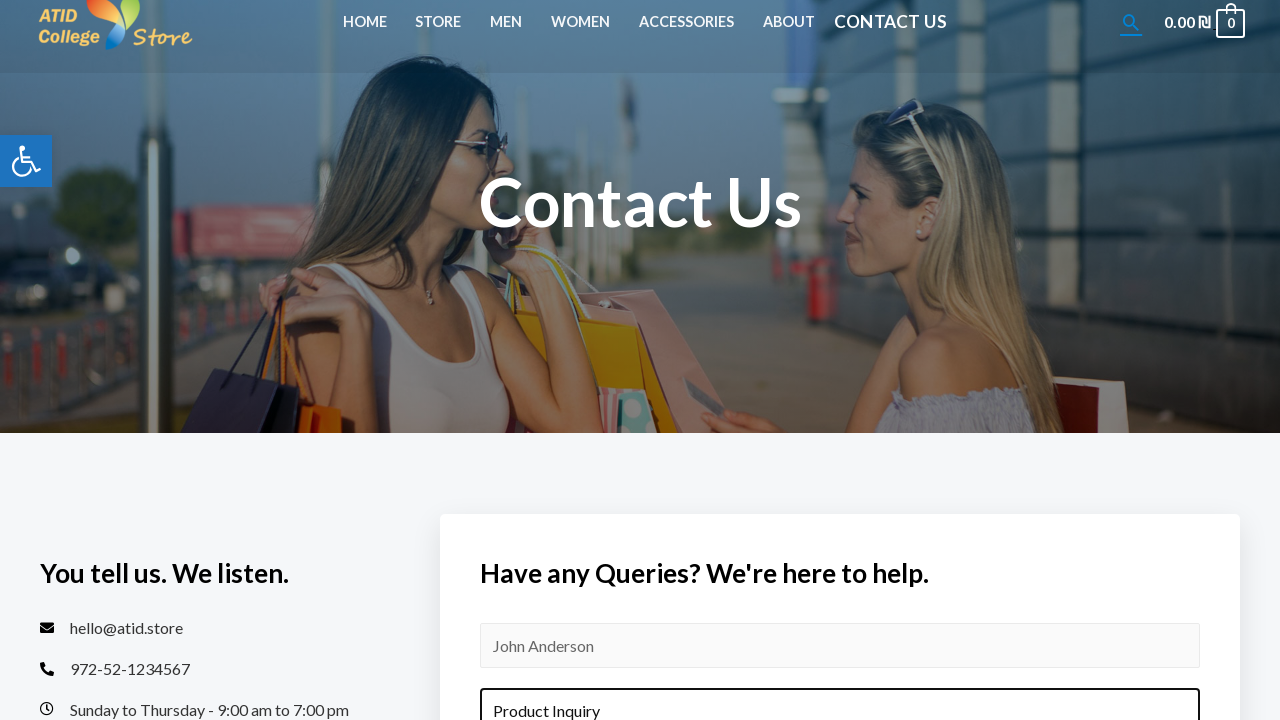

Filled in email field with 'john.anderson@testmail.com' on #wpforms-15-field_4
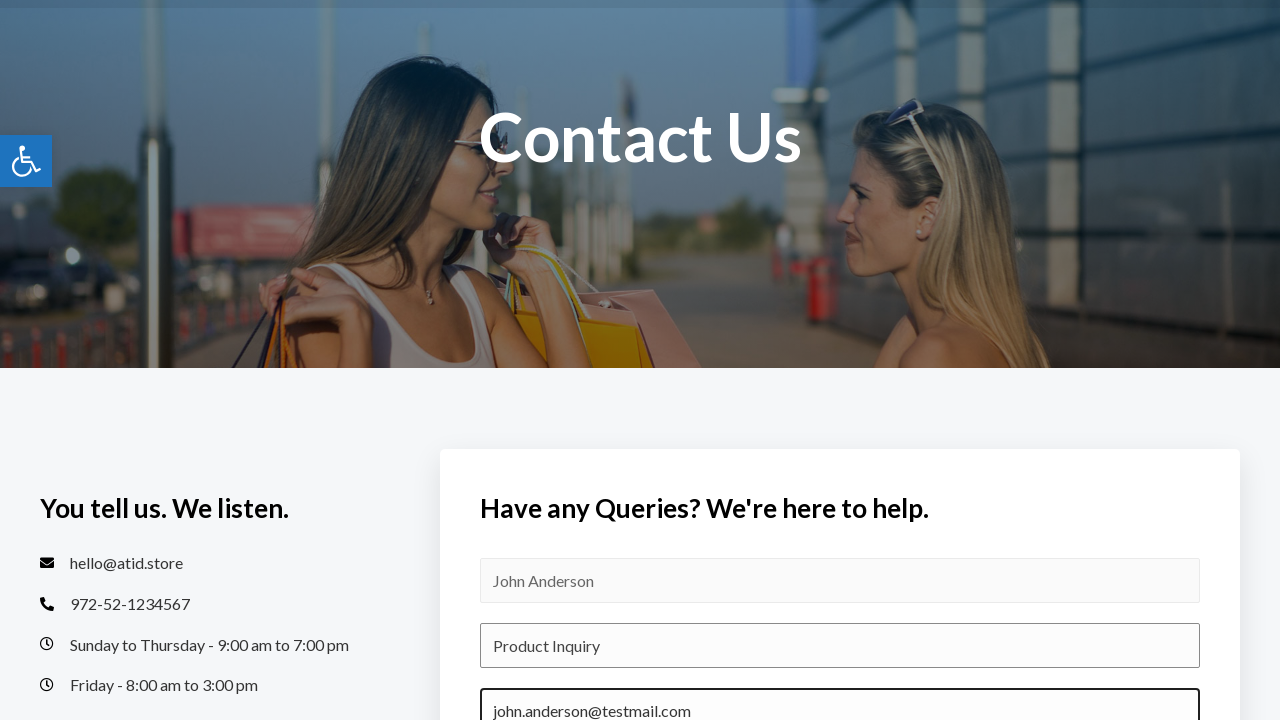

Filled in message field with product inquiry text on #wpforms-15-field_2
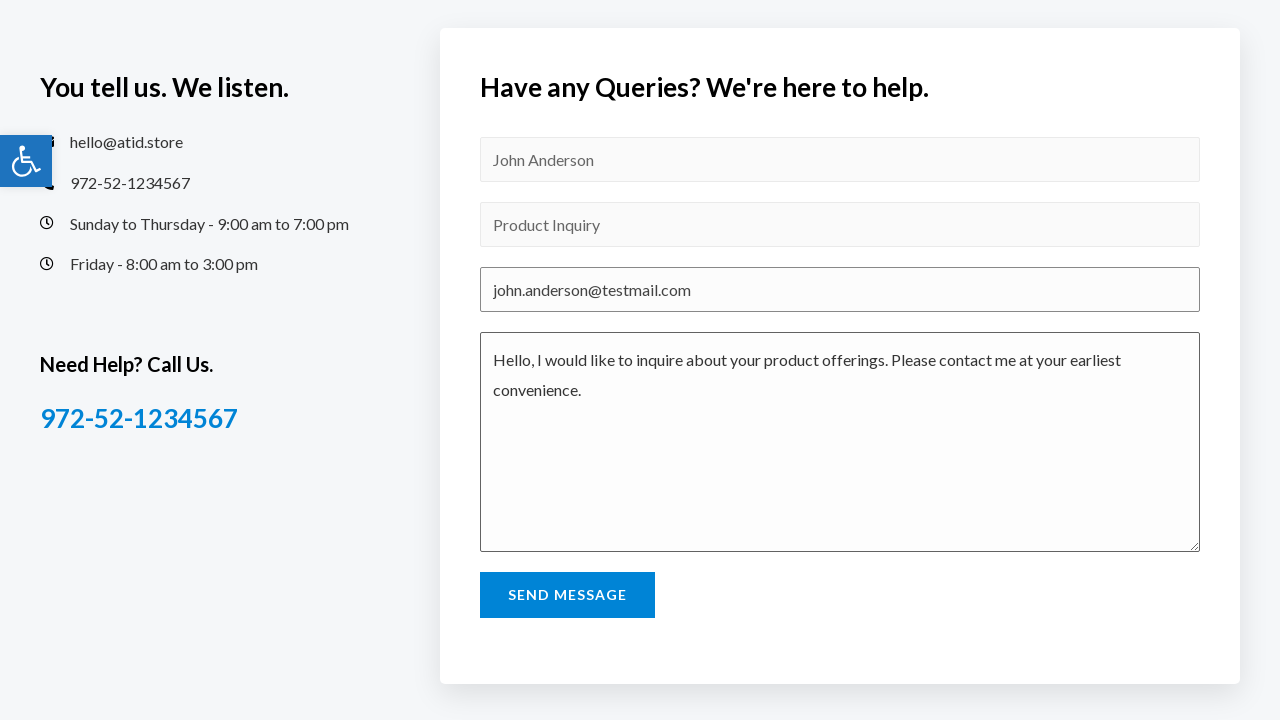

Clicked submit button to send contact form at (567, 595) on #wpforms-submit-15
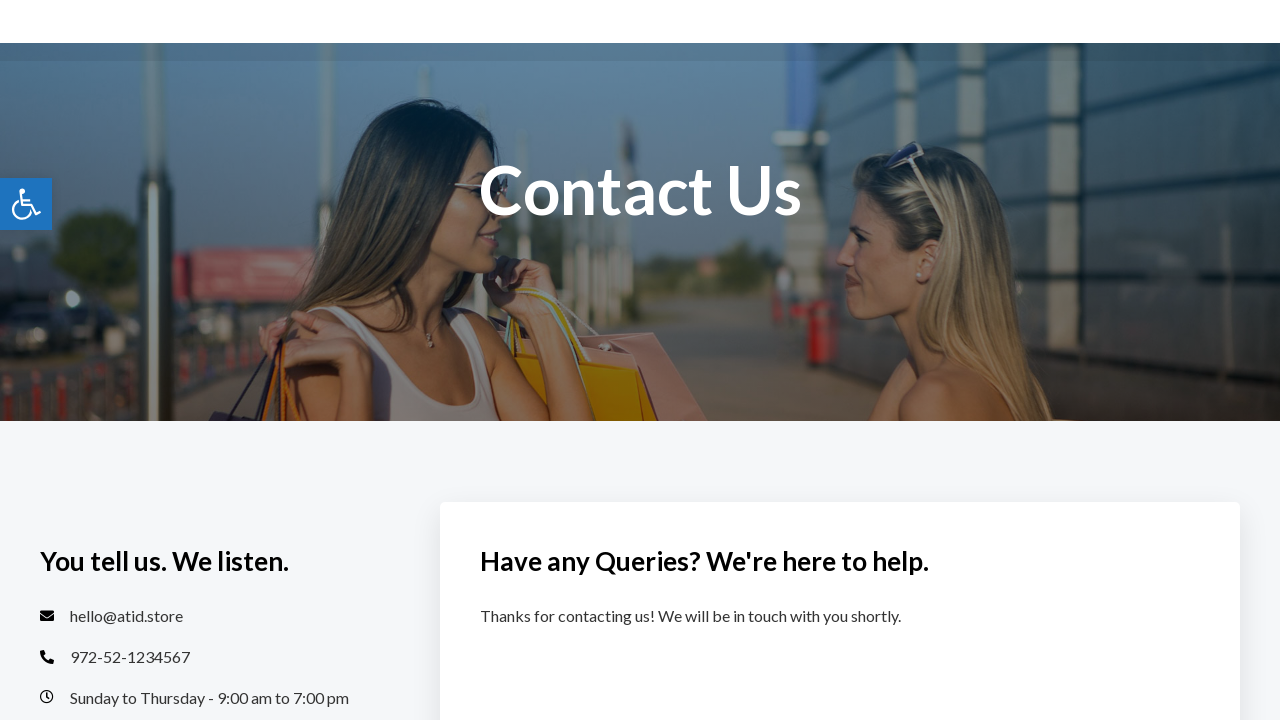

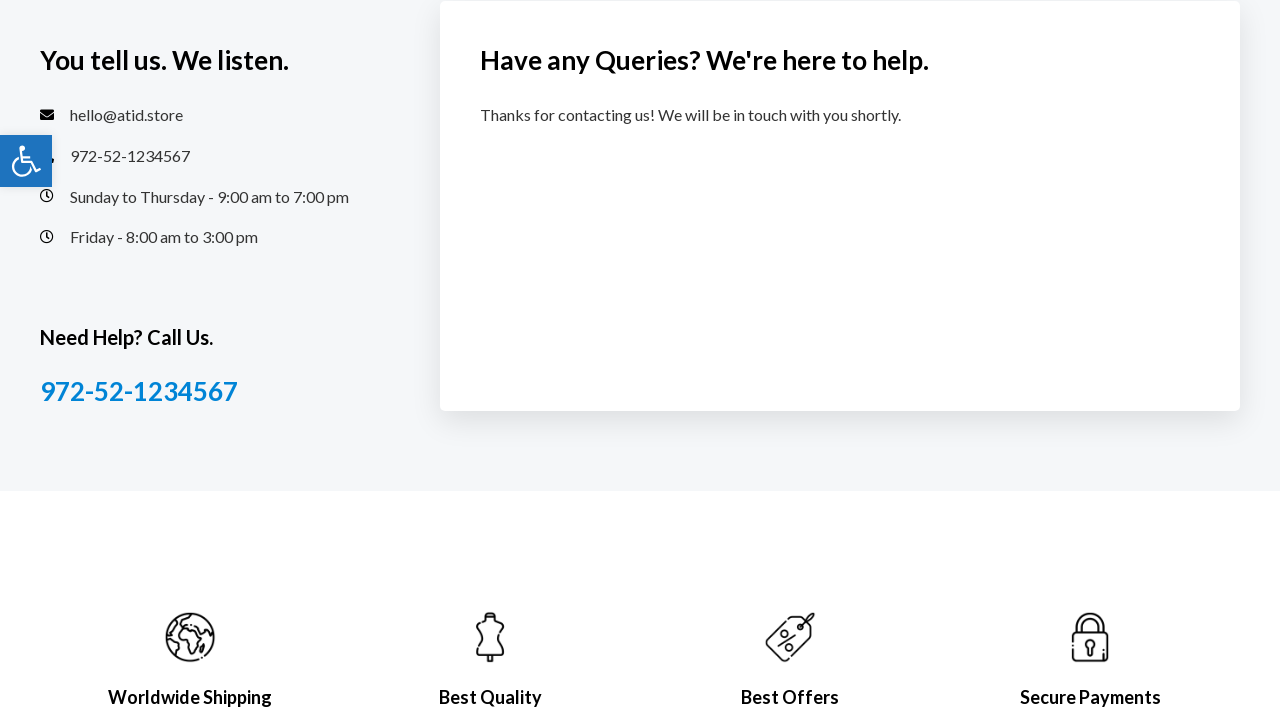